Tests dropdown functionality by clicking the dropdown button and selecting the autocomplete option

Starting URL: https://formy-project.herokuapp.com/dropdown

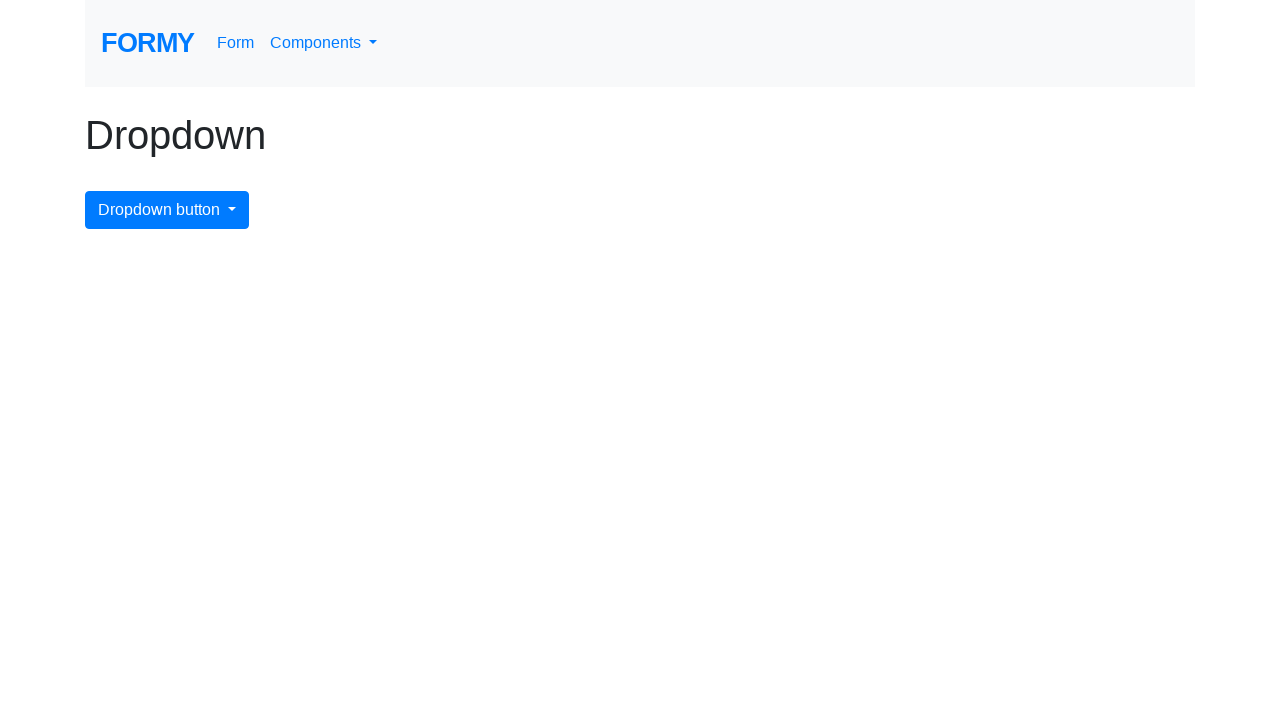

Clicked dropdown button to open menu at (167, 210) on #dropdownMenuButton
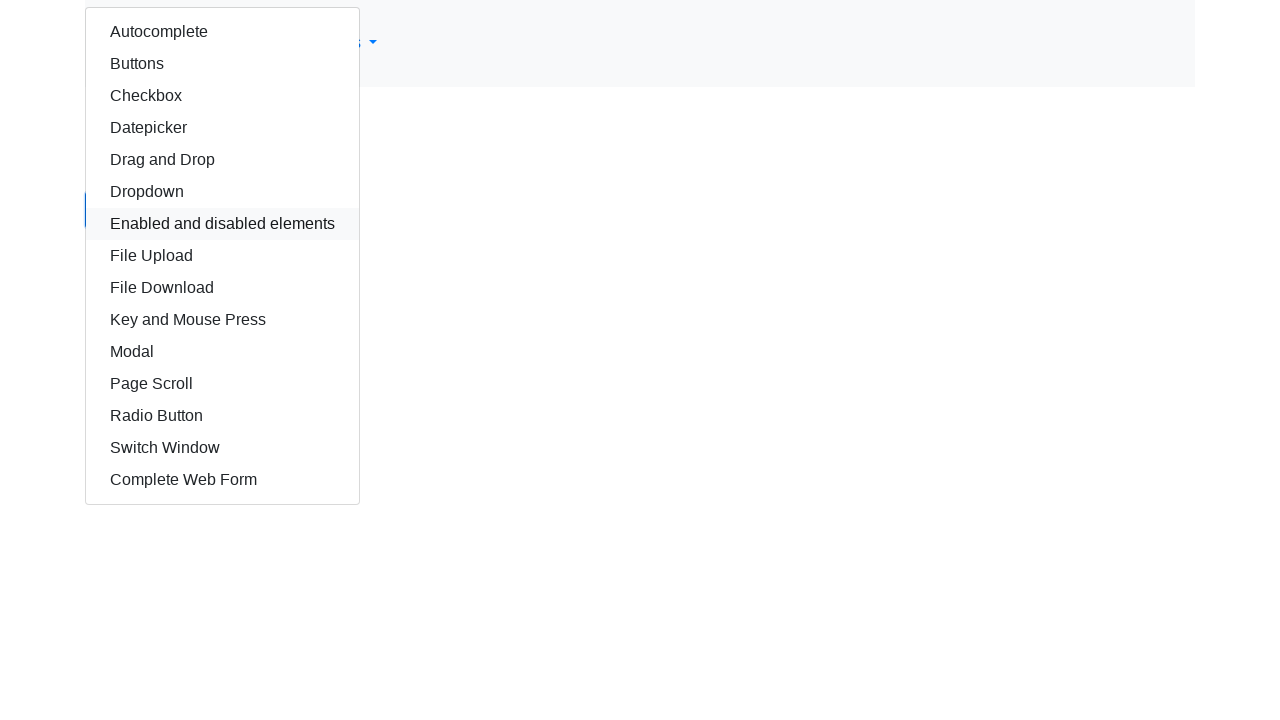

Autocomplete option became visible
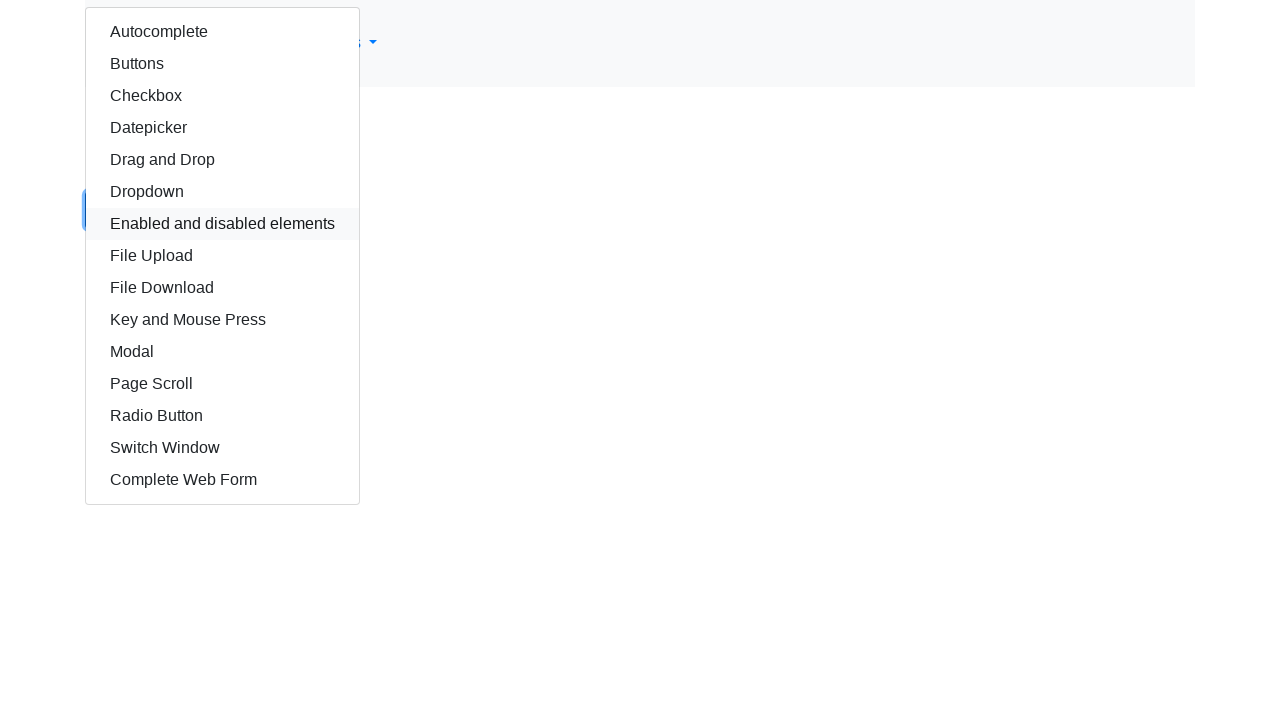

Clicked autocomplete option from dropdown at (222, 32) on #autocomplete
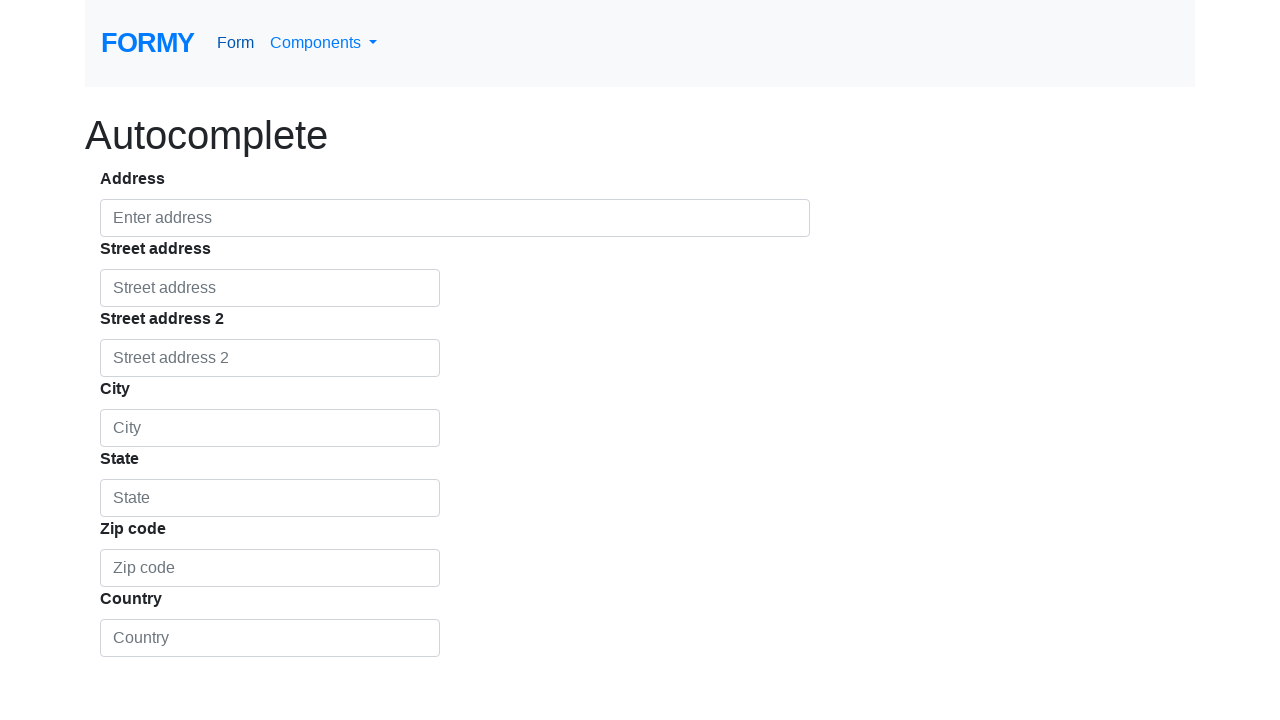

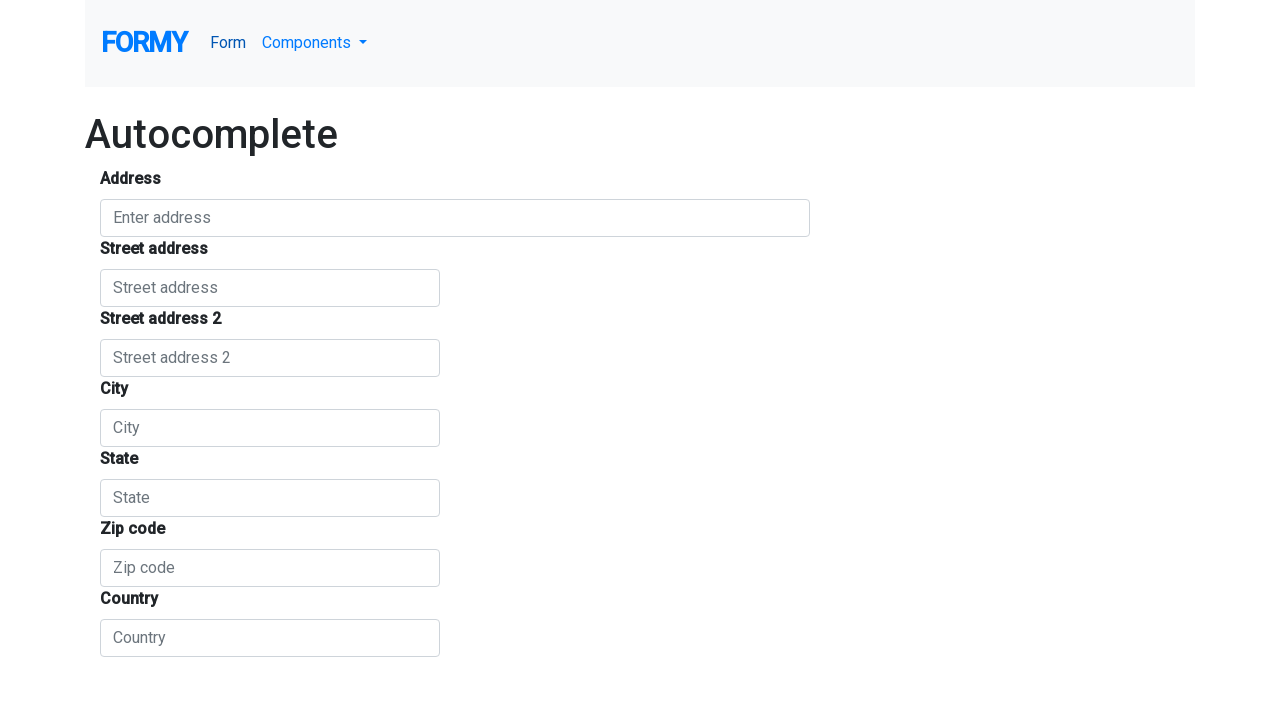